Tests drag and drop functionality on jQueryUI demo page by dragging an element and dropping it onto a target area within an iframe

Starting URL: https://jqueryui.com/droppable/

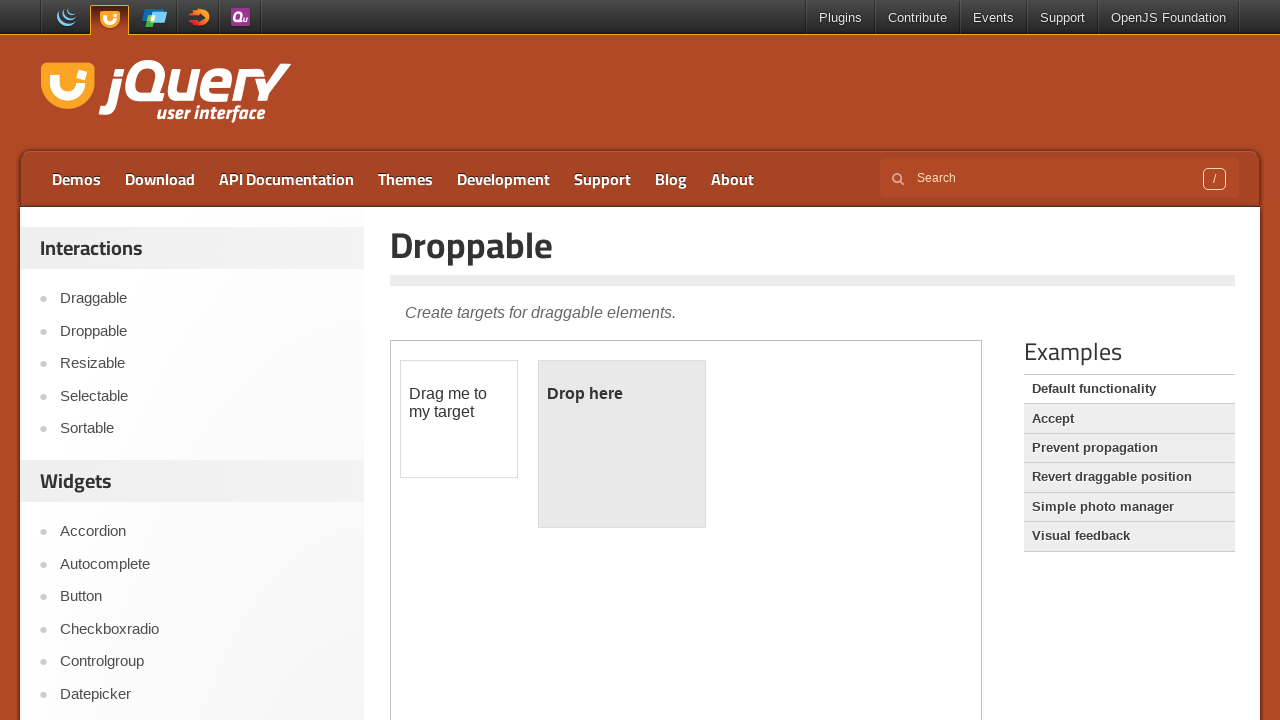

Located the iframe containing the drag and drop demo
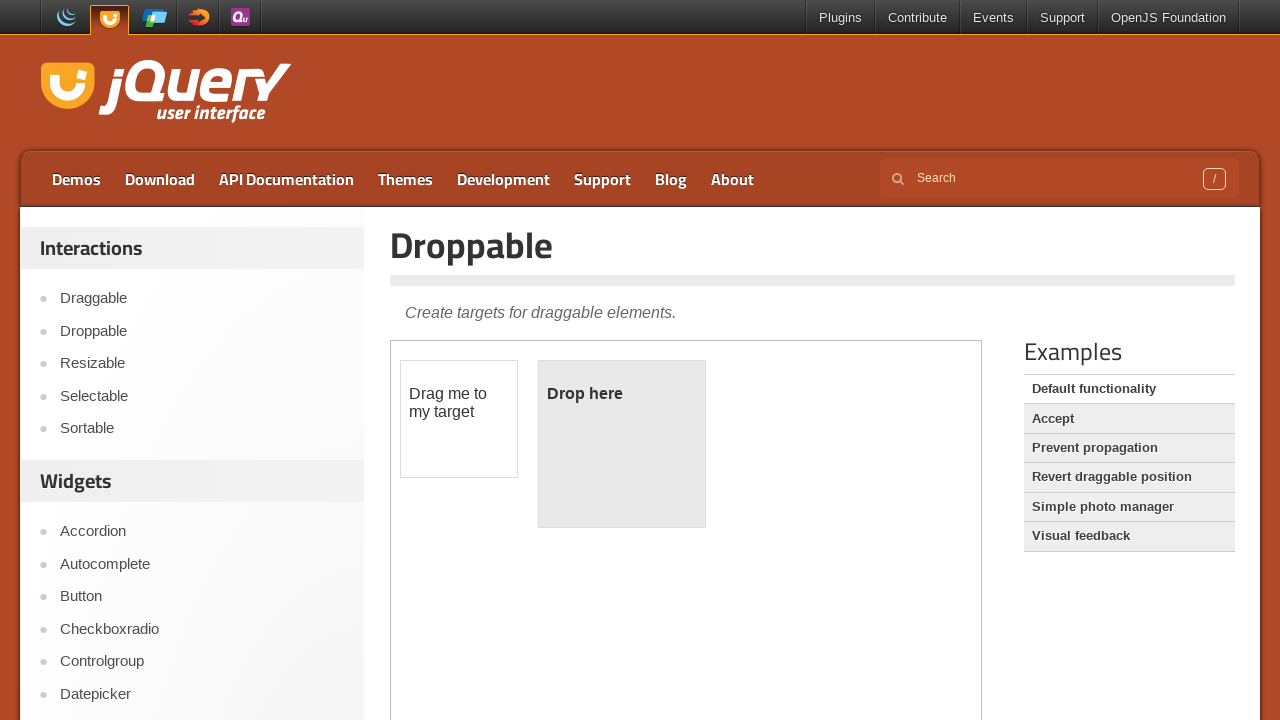

Located the draggable element with id 'draggable'
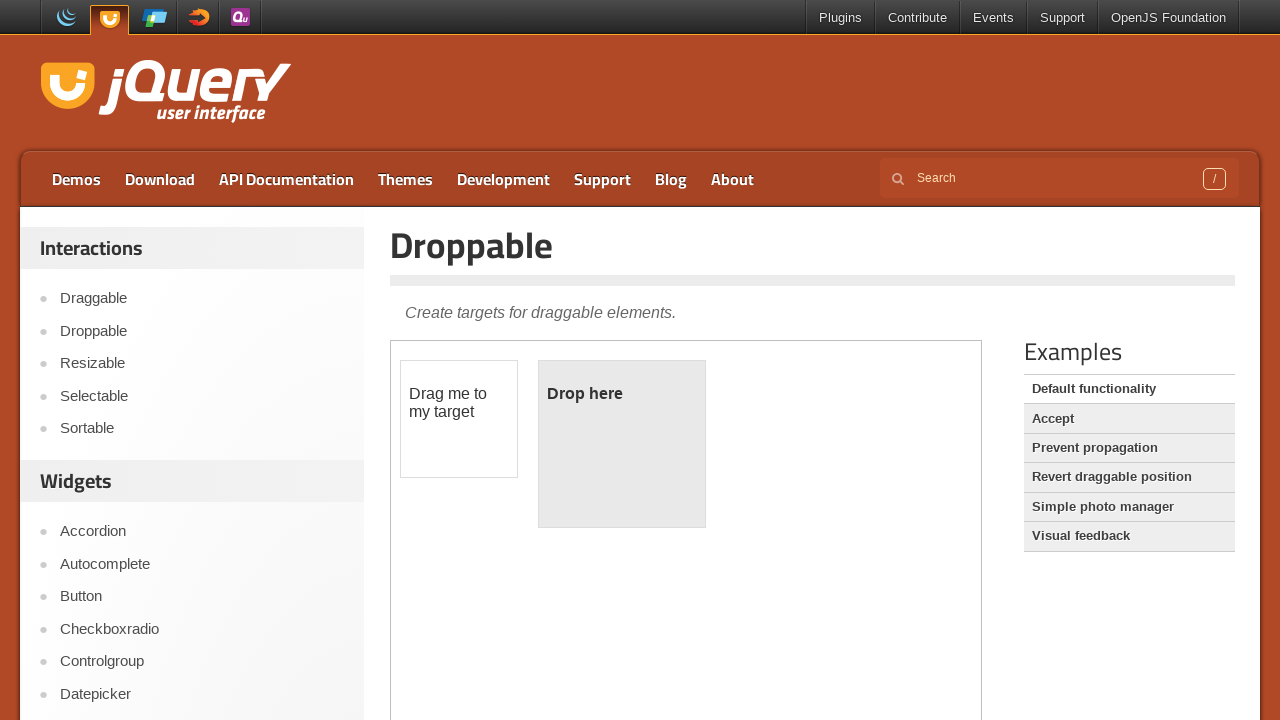

Located the droppable target element with id 'droppable'
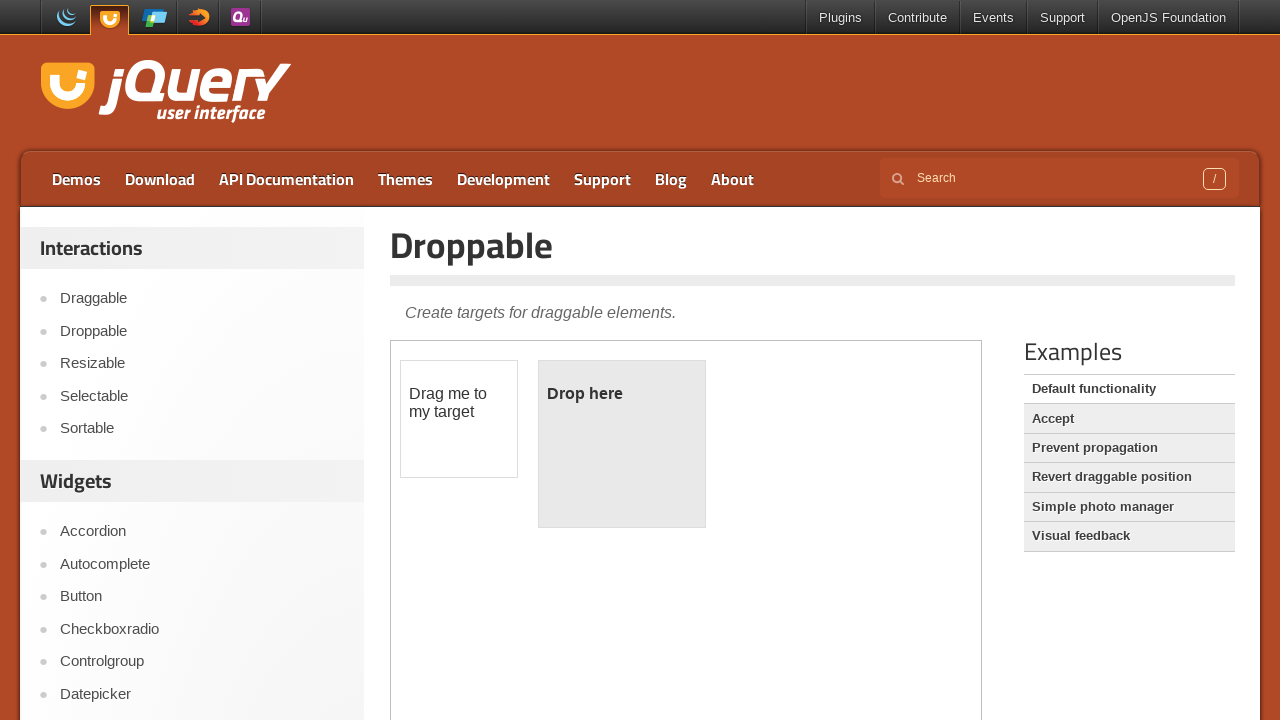

Dragged the draggable element onto the droppable target area at (622, 444)
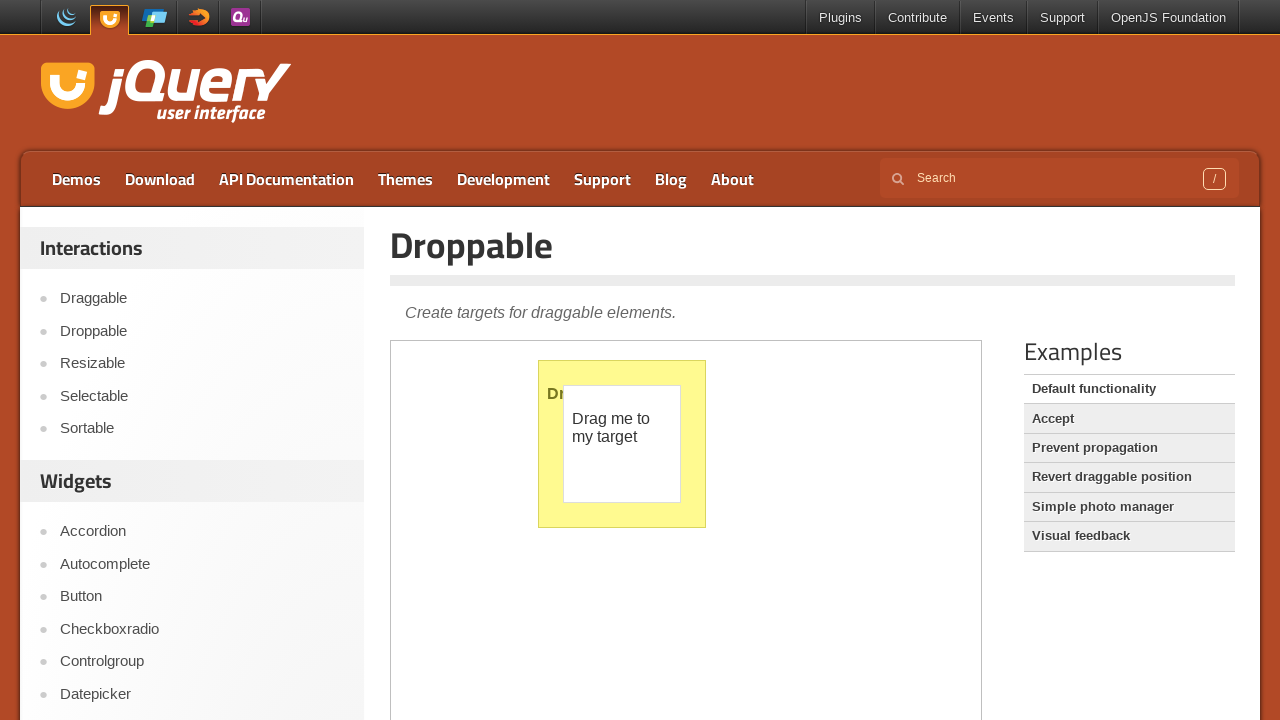

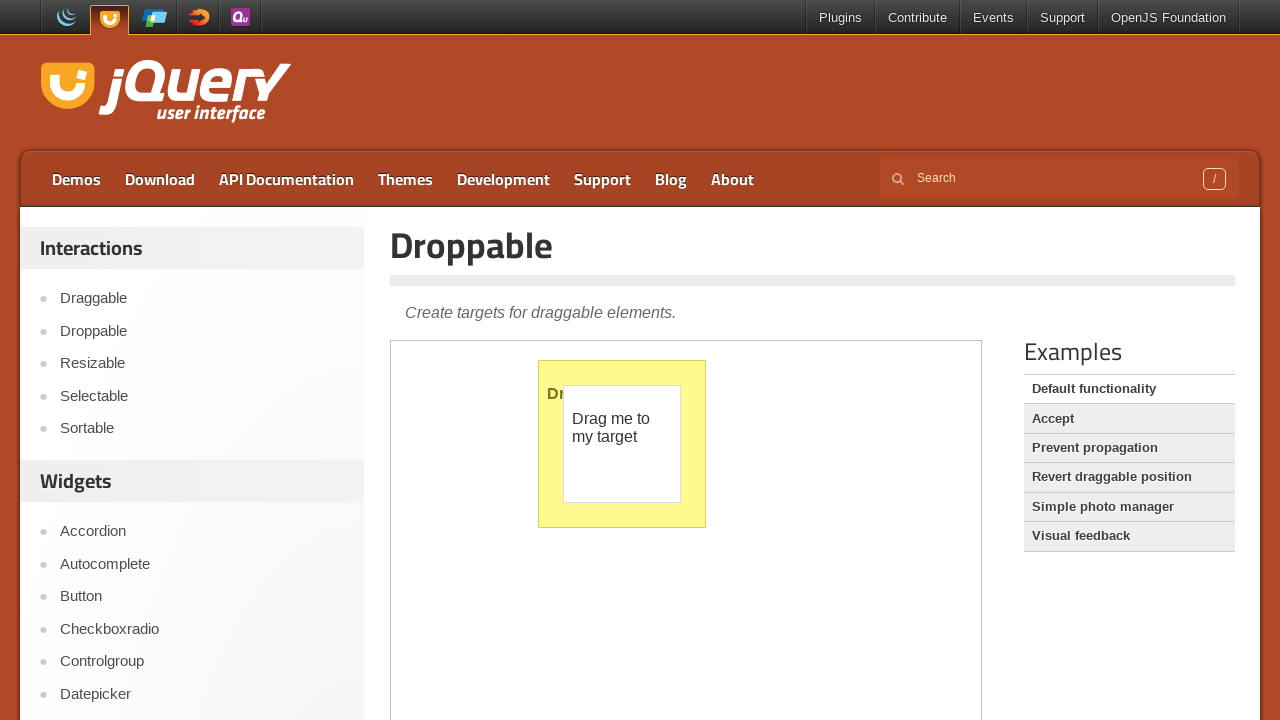